Navigates to Nike's men's tops product listing page and verifies that product cards with titles, subtitles, prices, and images are displayed properly.

Starting URL: https://www.nike.com/es/w/hombre-partes-de-arriba-9om13znik1

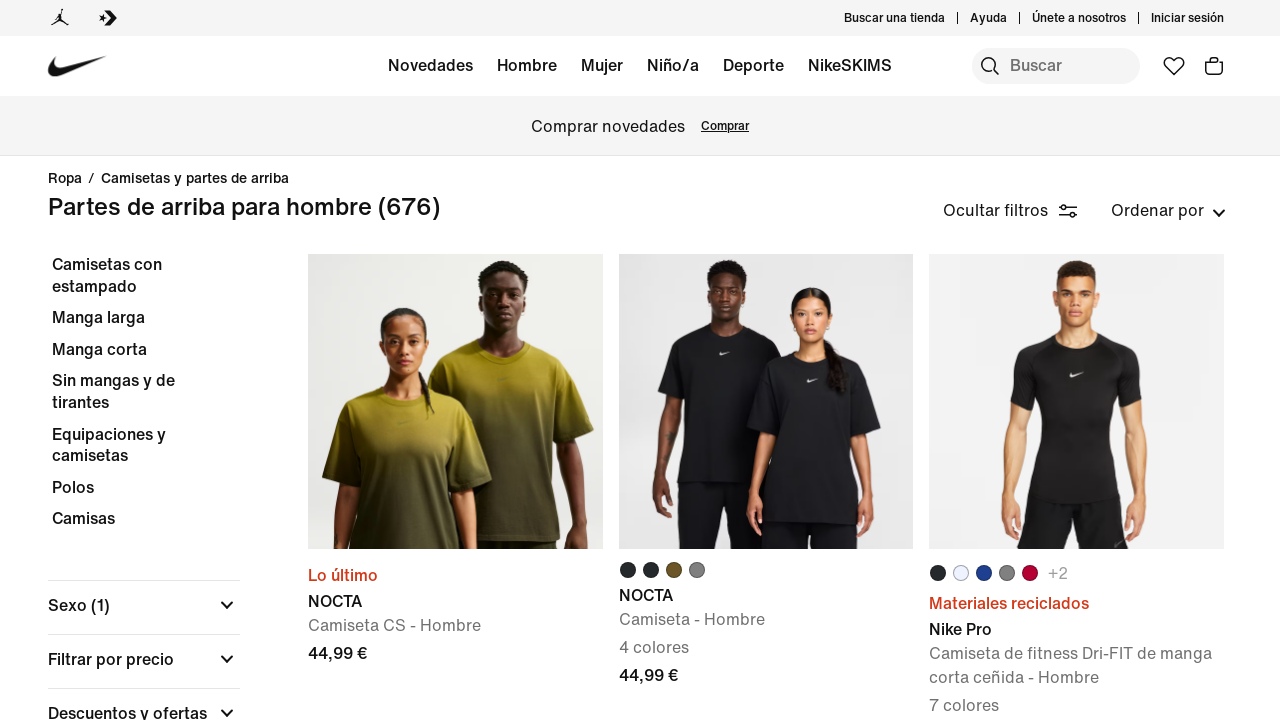

Waited for product cards to load on Nike men's tops listing page
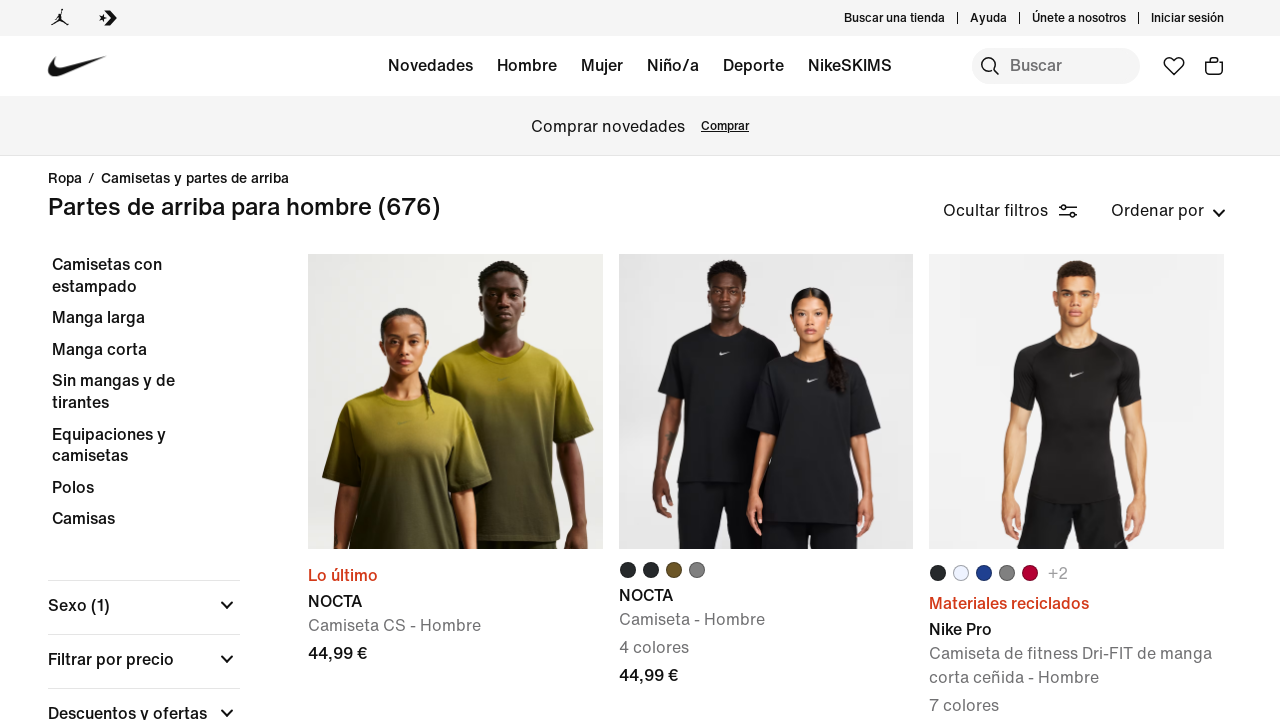

Verified product card titles are present
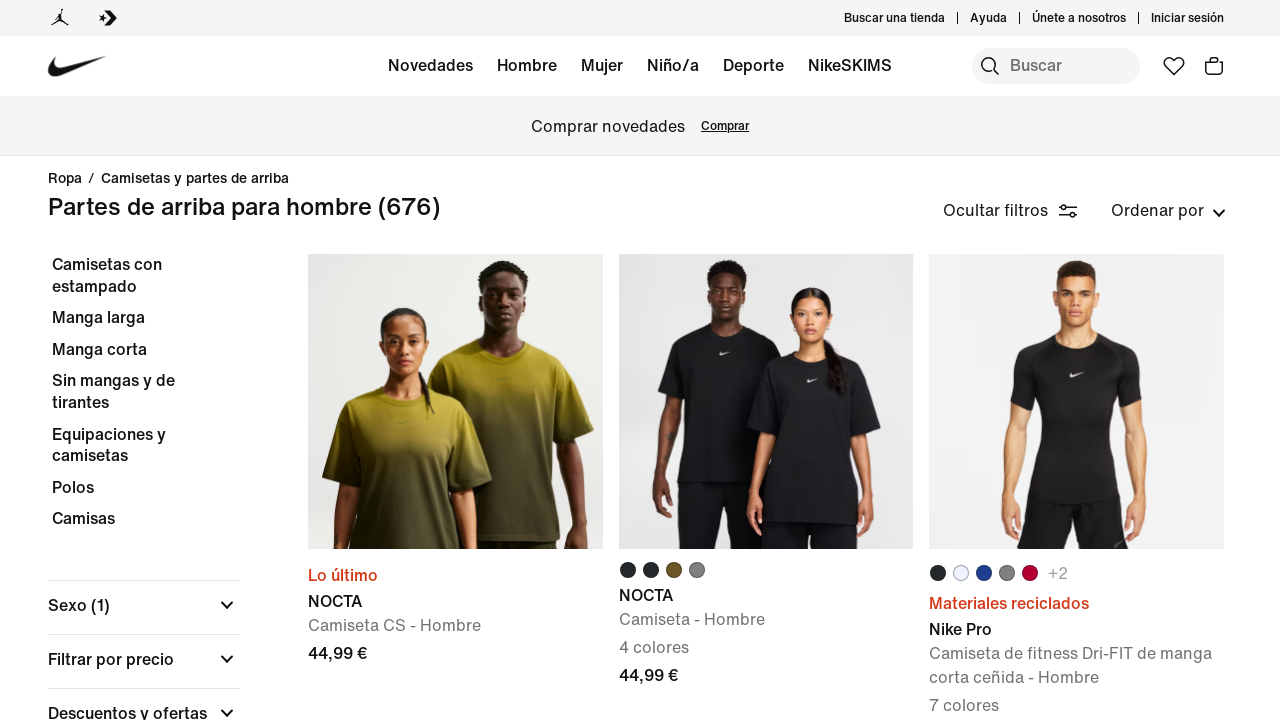

Verified product price elements are present
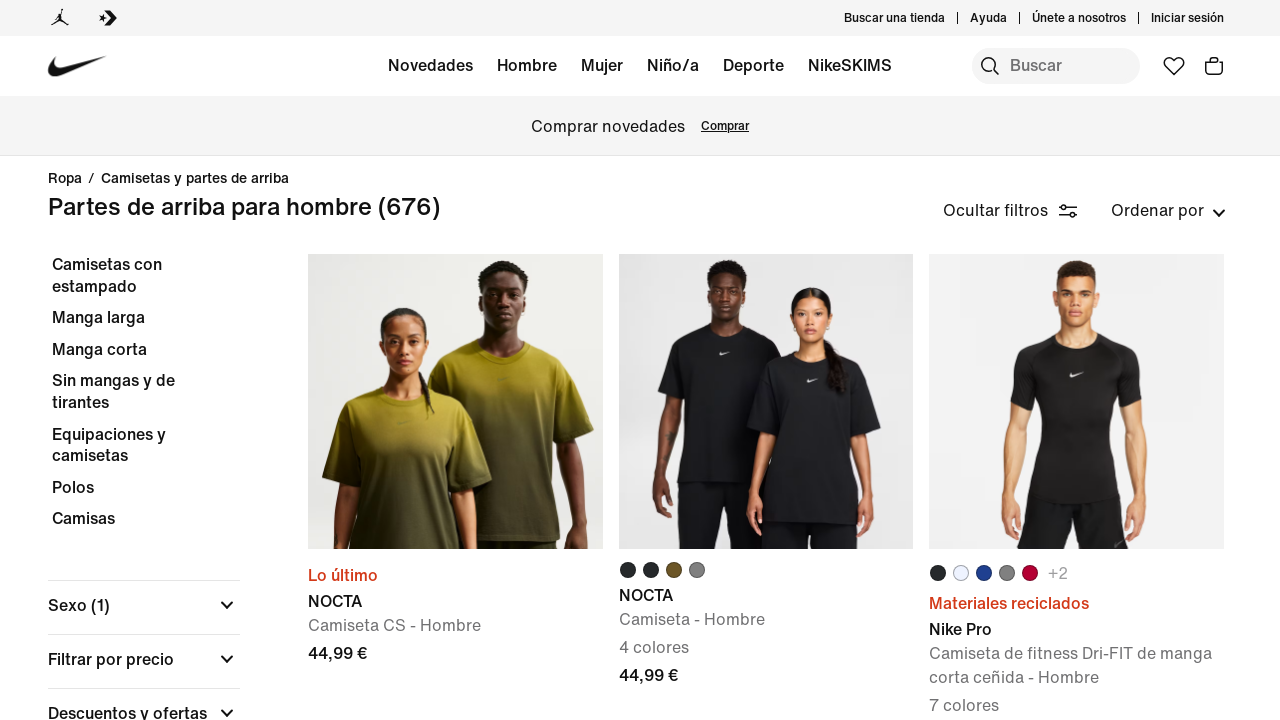

Verified product card images are loaded
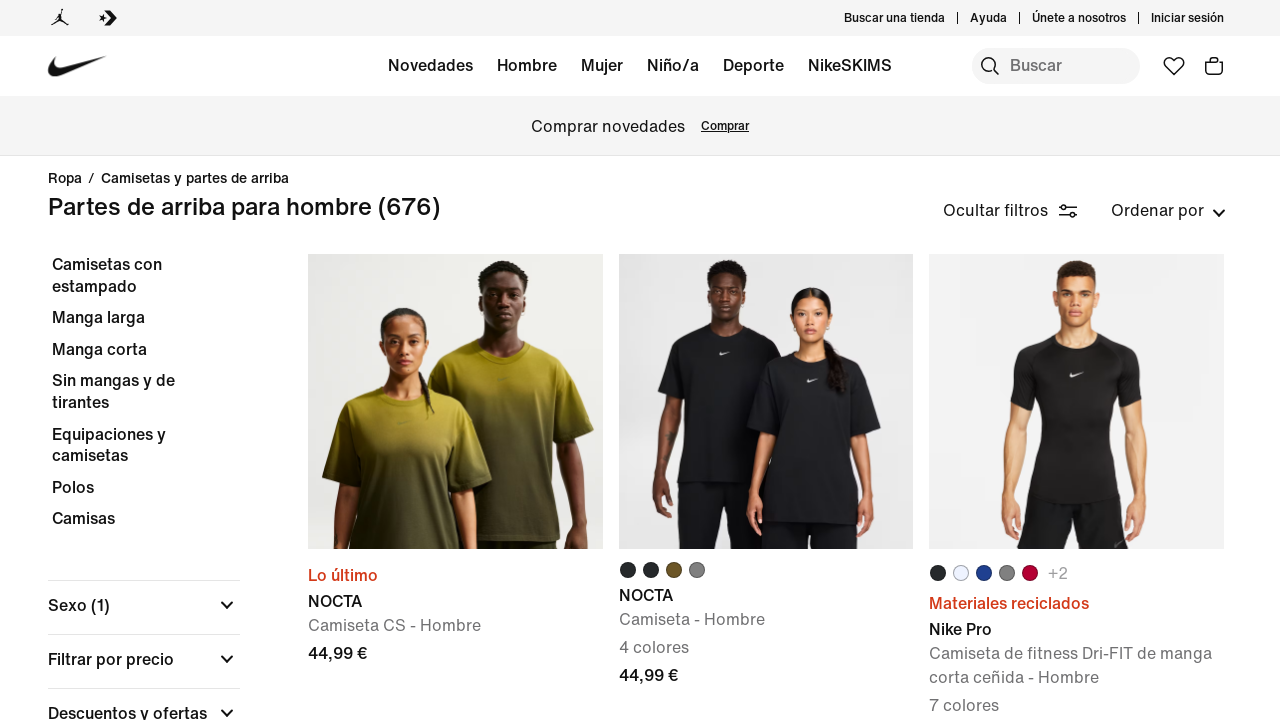

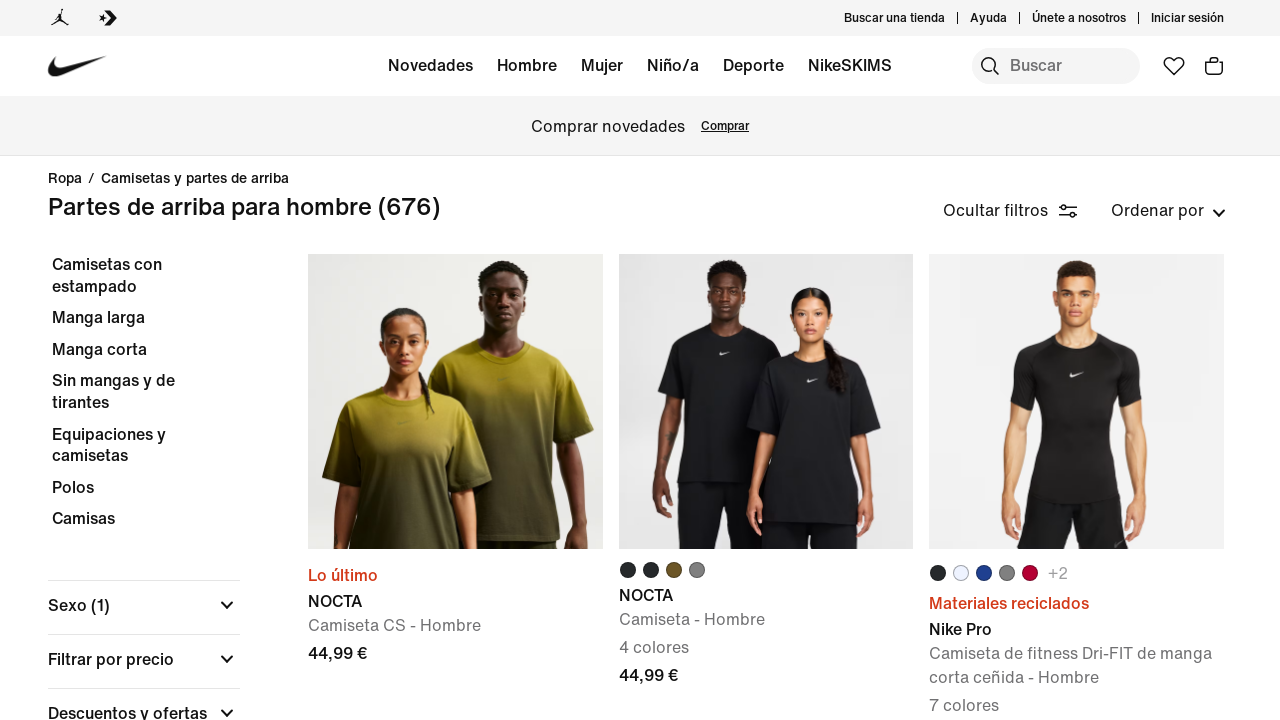